Tests JavaScript prompt dialog by clicking the JS Prompt button, entering a name in the prompt, accepting it, and verifying the result contains the entered name

Starting URL: https://the-internet.herokuapp.com/javascript_alerts

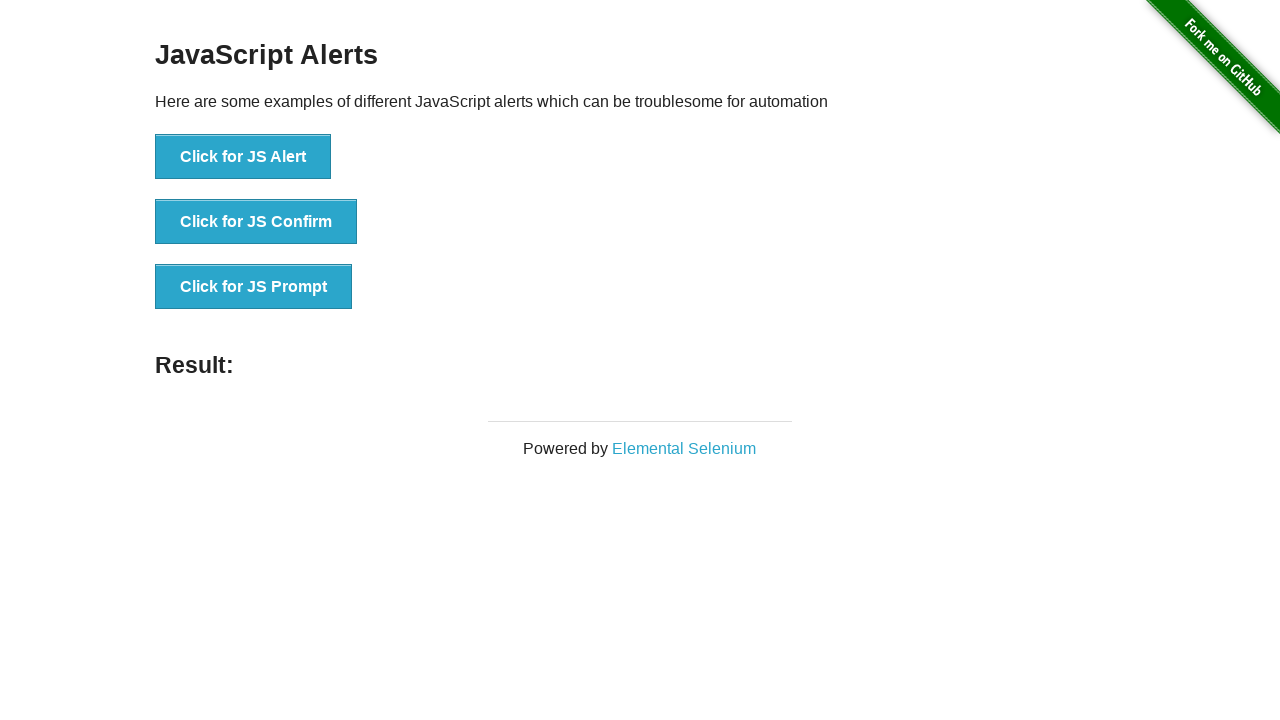

Set up dialog handler to accept prompt with 'Marcus'
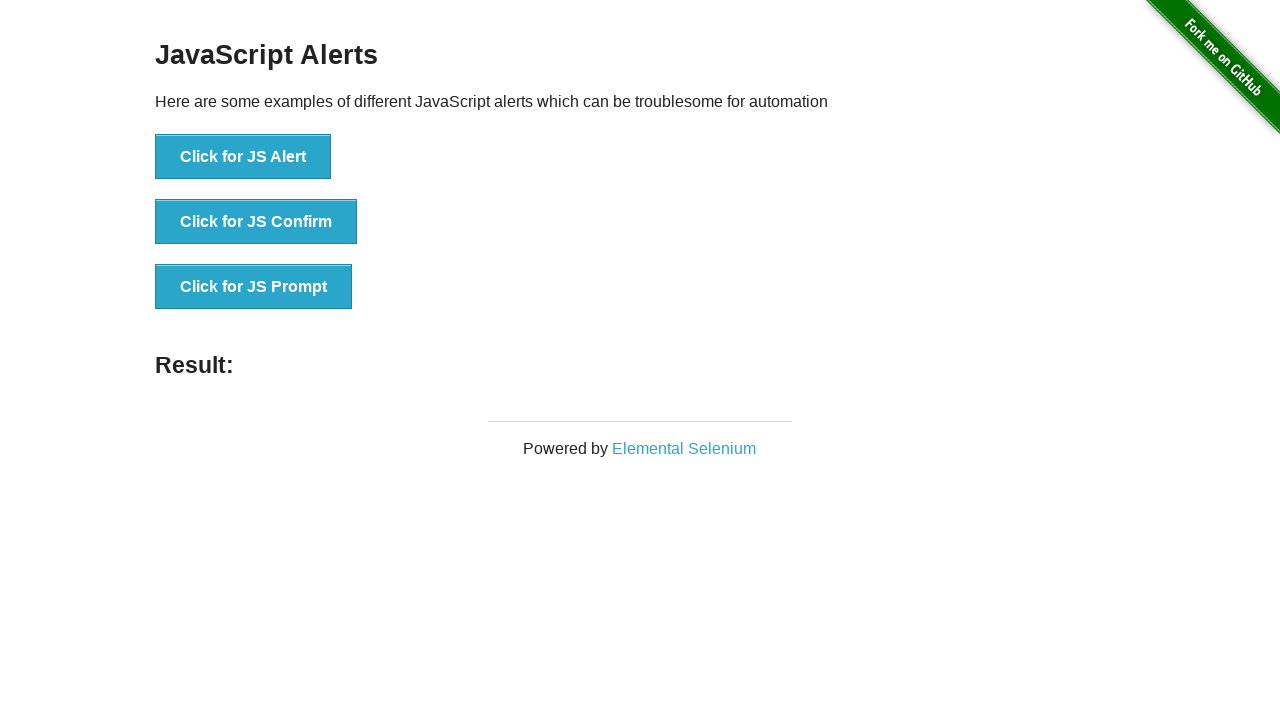

Clicked JS Prompt button at (254, 287) on button[onclick='jsPrompt()']
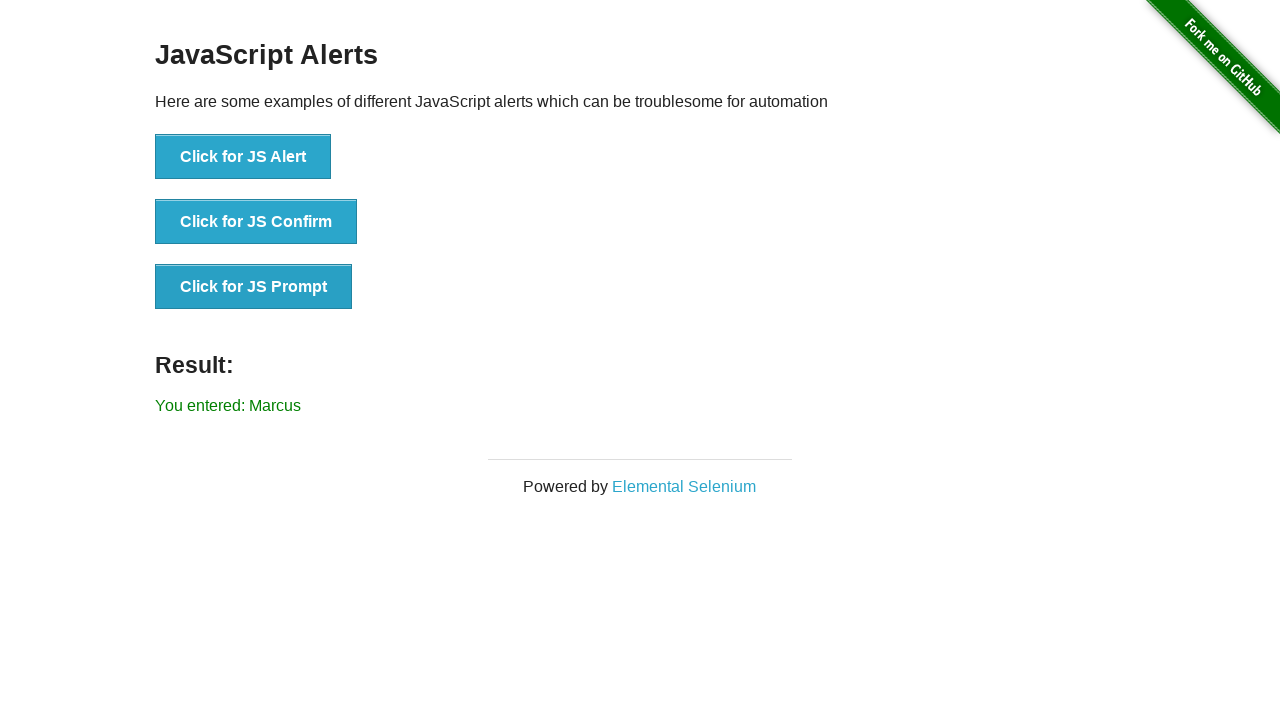

Result message element loaded
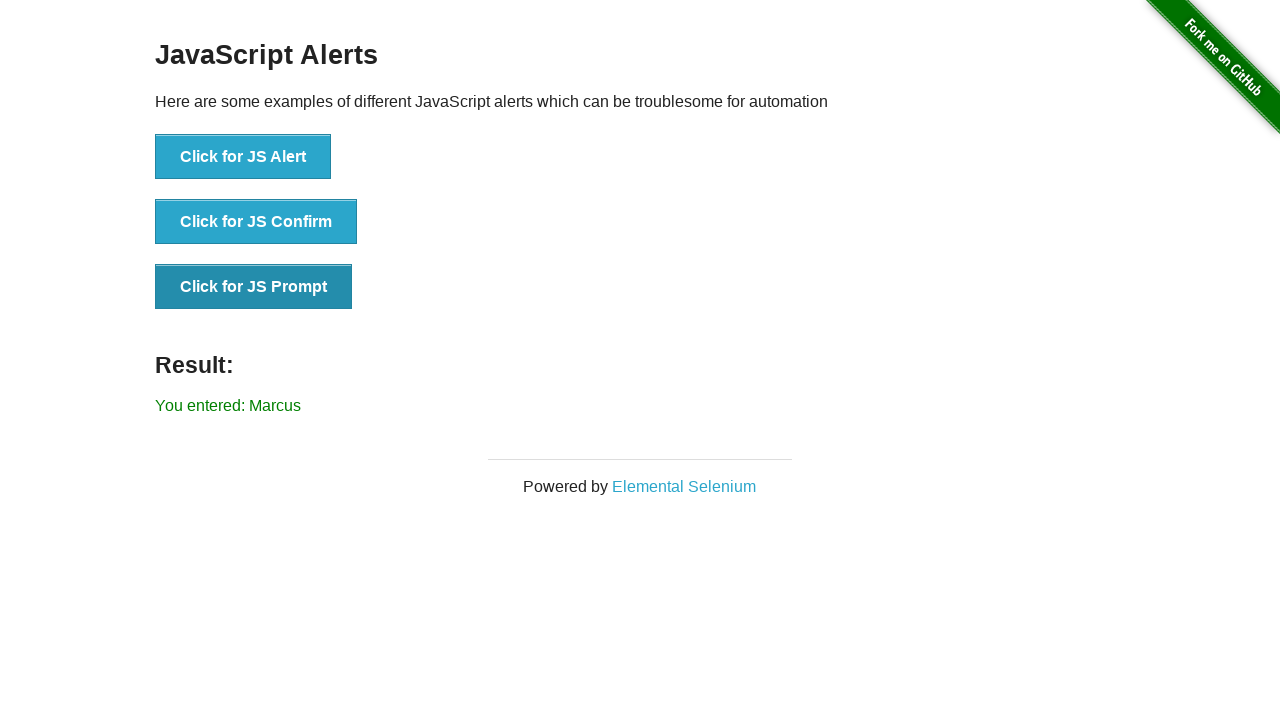

Retrieved result text content
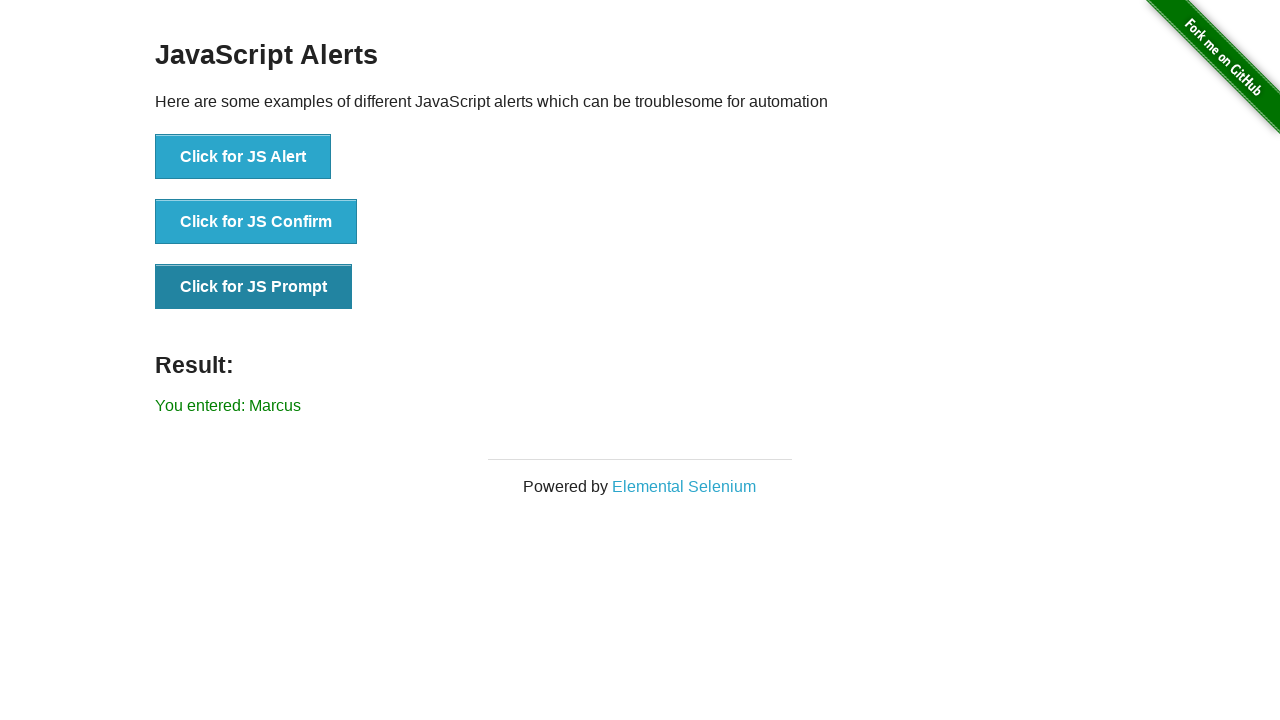

Verified result contains 'Marcus'
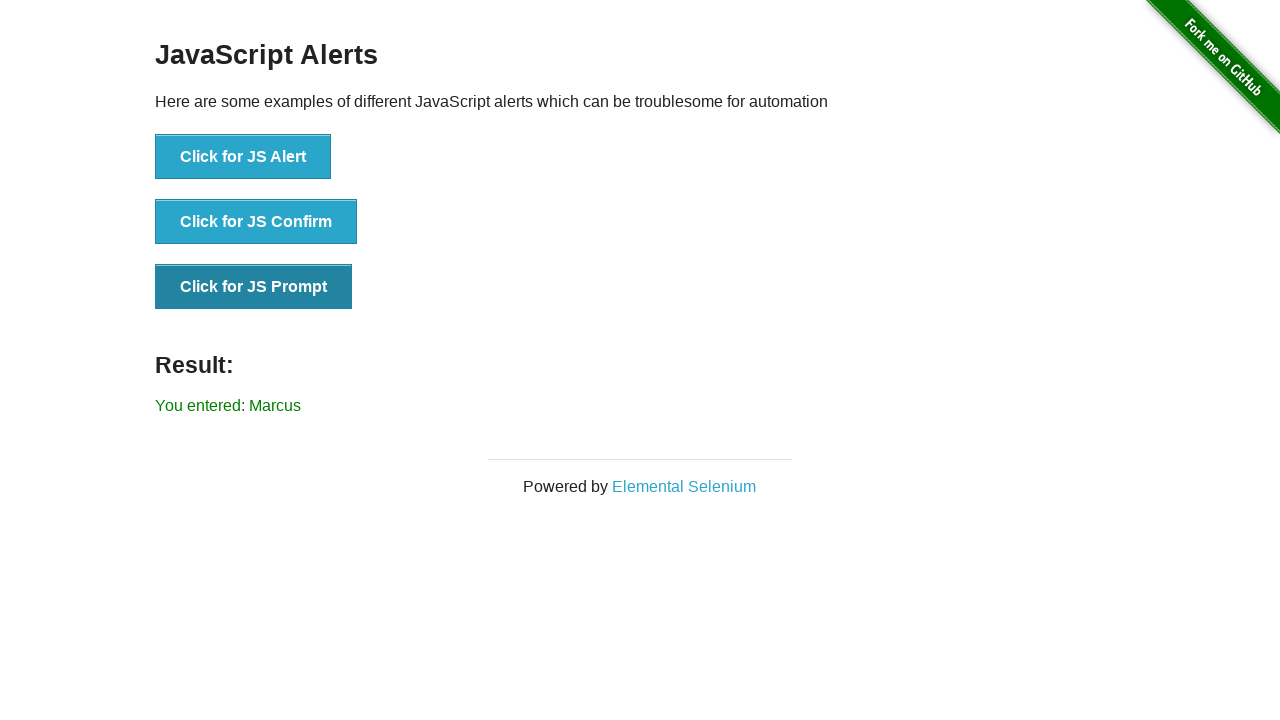

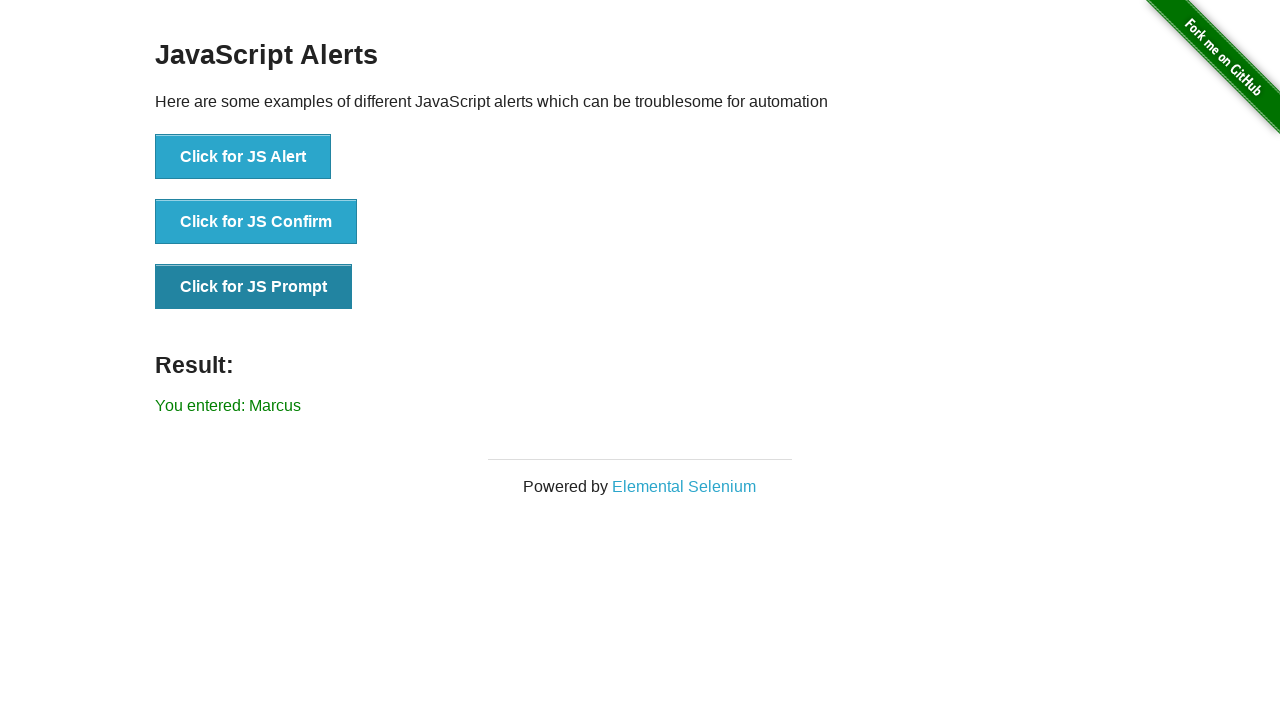